Tests JavaScript confirm dialog by clicking a button to trigger a confirm dialog and accepting it

Starting URL: https://the-internet.herokuapp.com/javascript_alerts

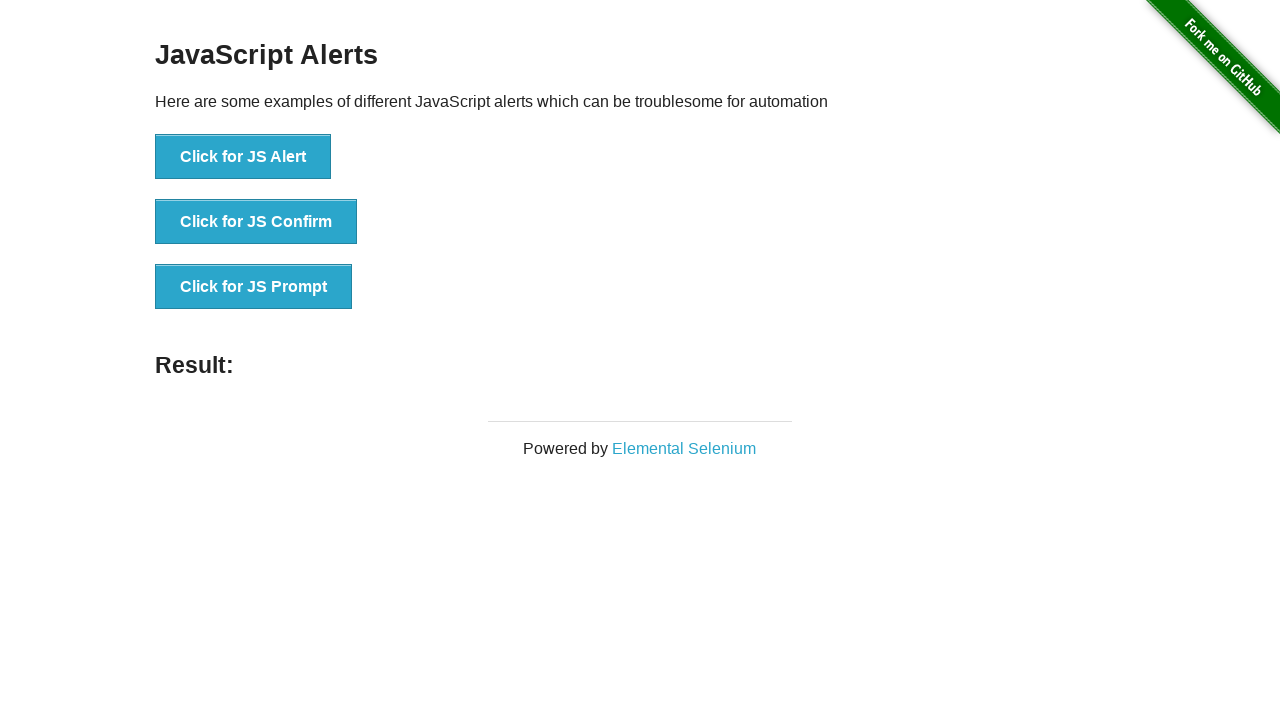

Clicked button to trigger JavaScript confirm dialog at (256, 222) on xpath=//button[@onclick='jsConfirm()']
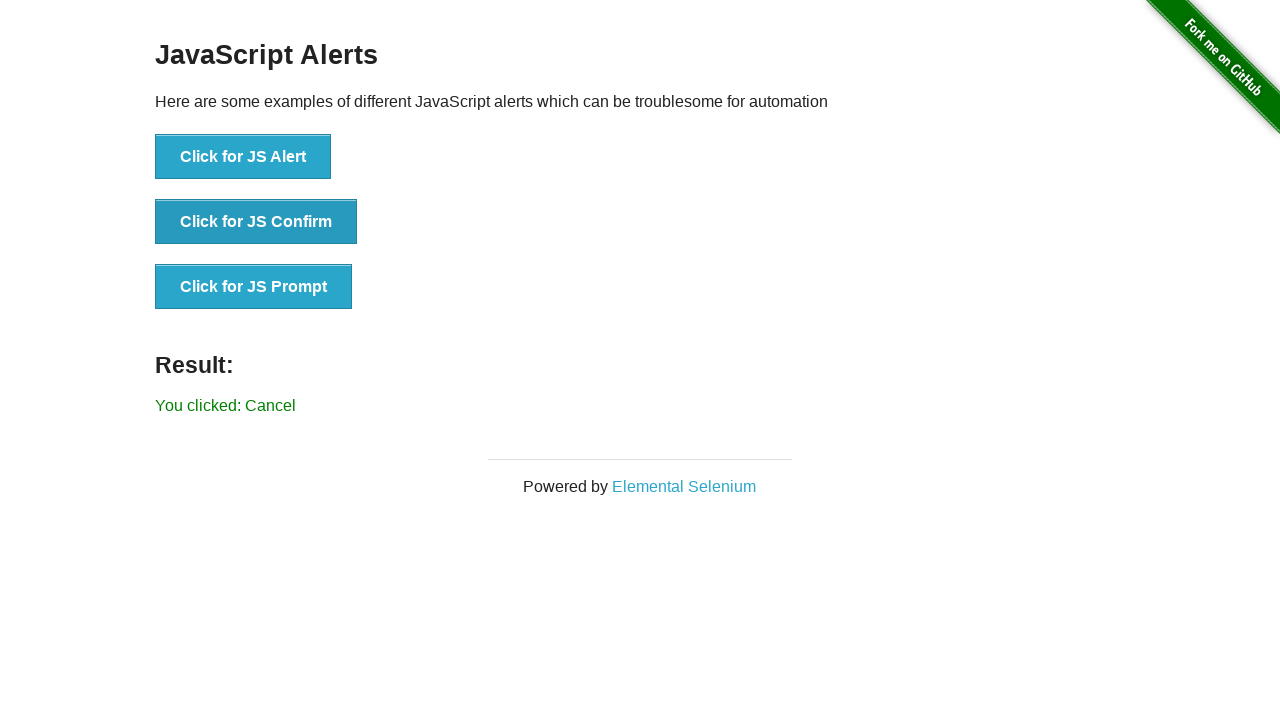

Set up dialog handler to accept confirm dialog
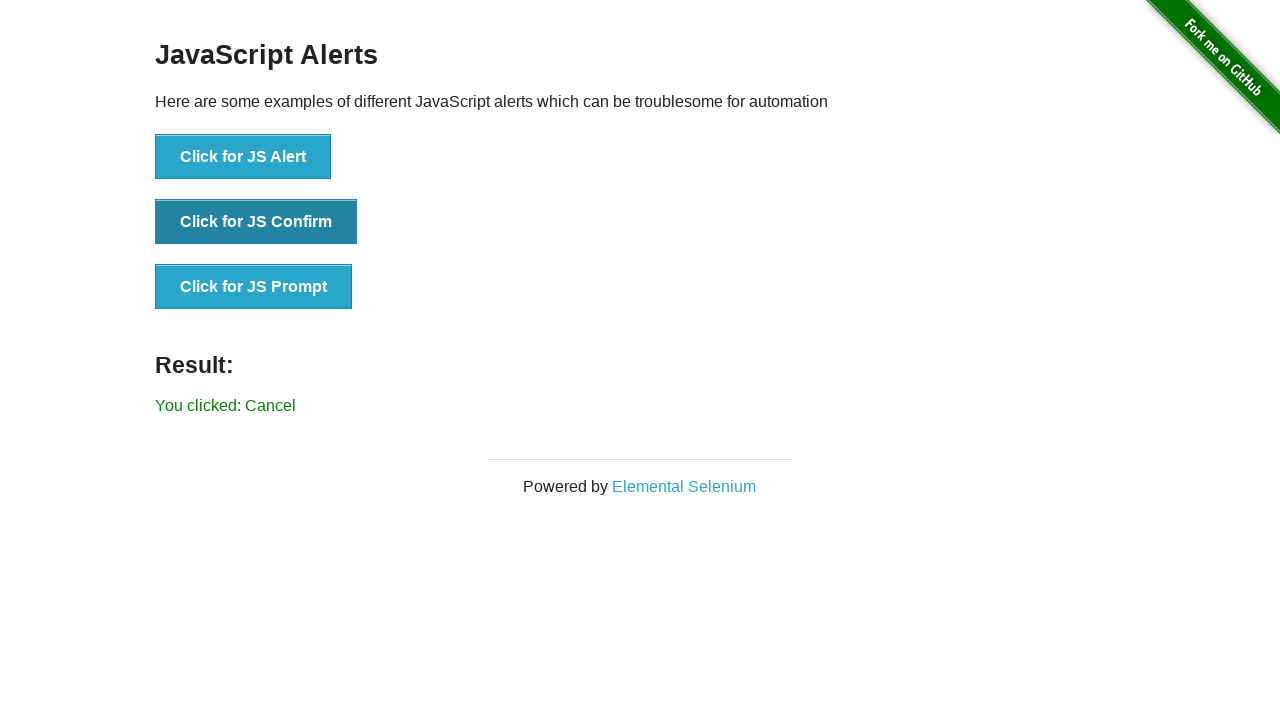

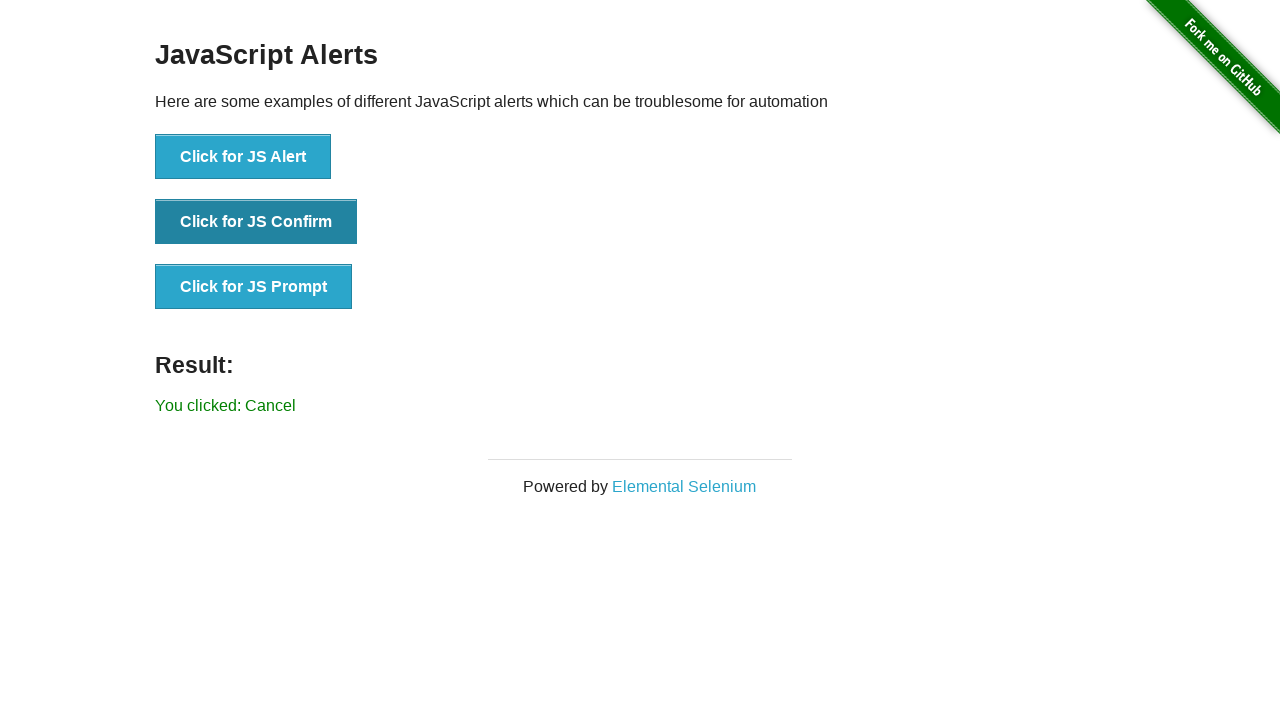